Tests JavaScript alert handling by clicking a button that triggers an alert, accepting the alert, and verifying the result message is displayed correctly.

Starting URL: http://the-internet.herokuapp.com/javascript_alerts

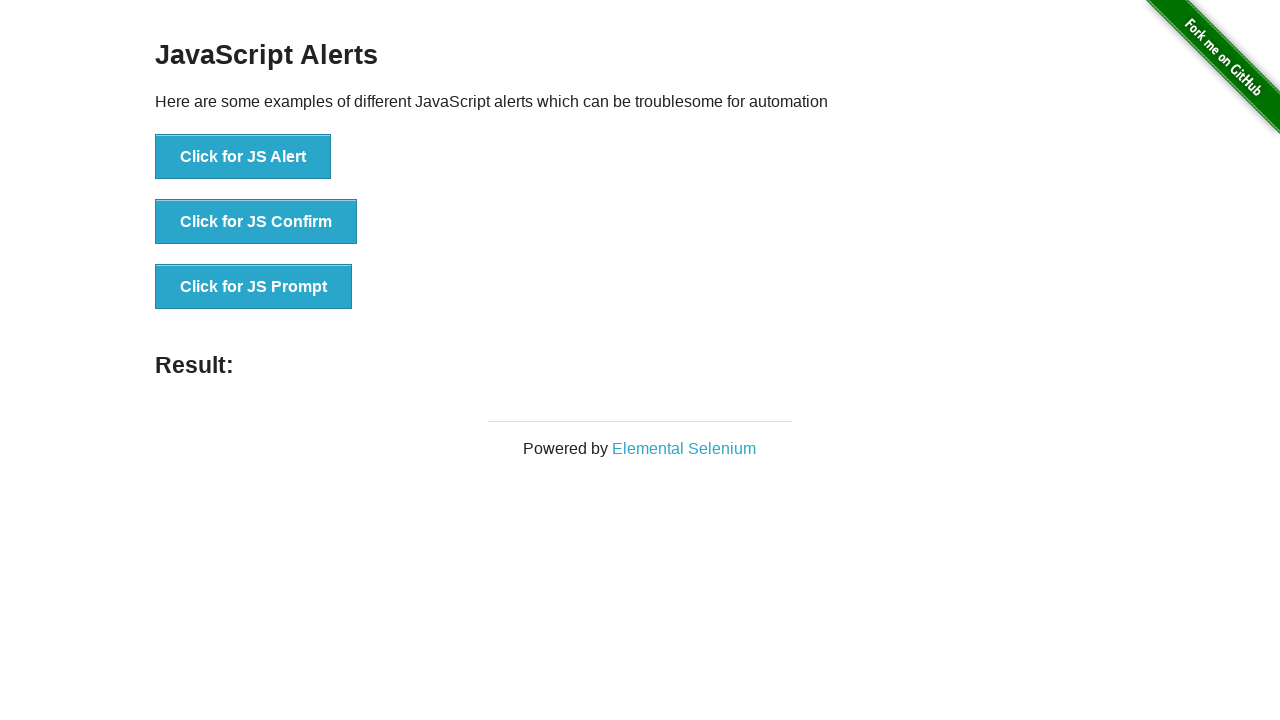

Clicked the first button to trigger JavaScript alert at (243, 157) on ul > li:nth-child(1) > button
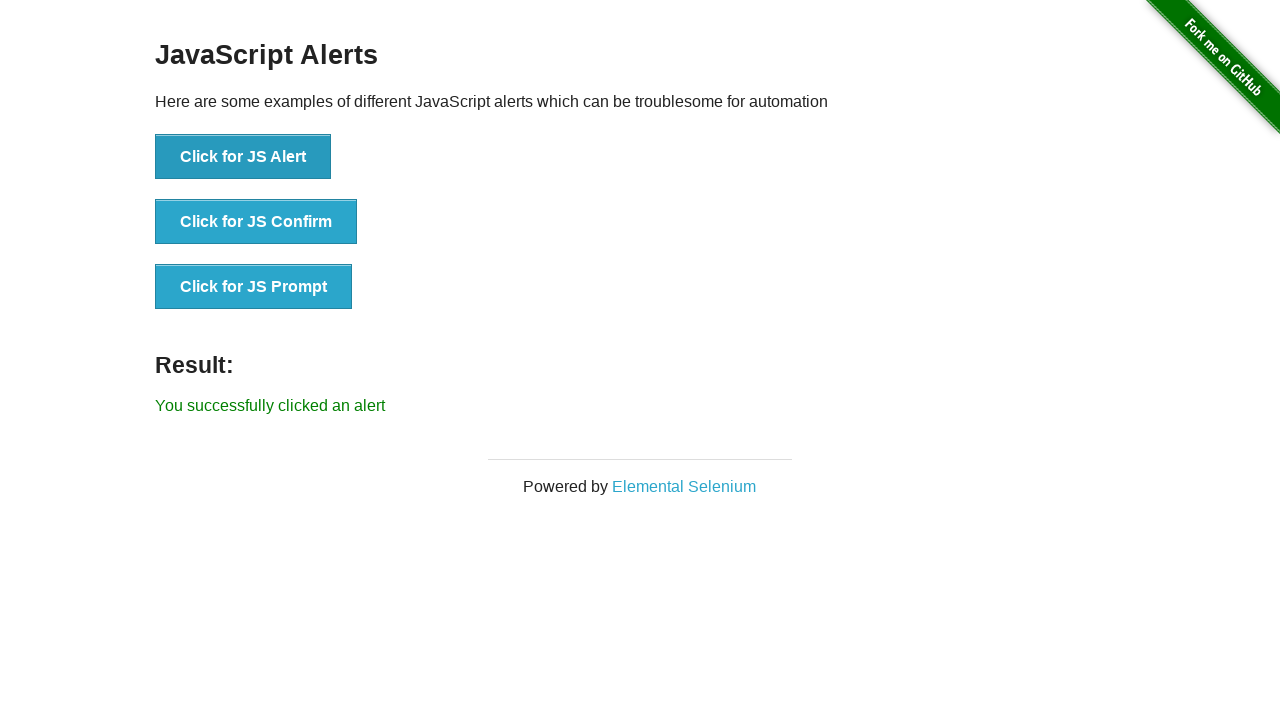

Set up dialog handler to accept alerts
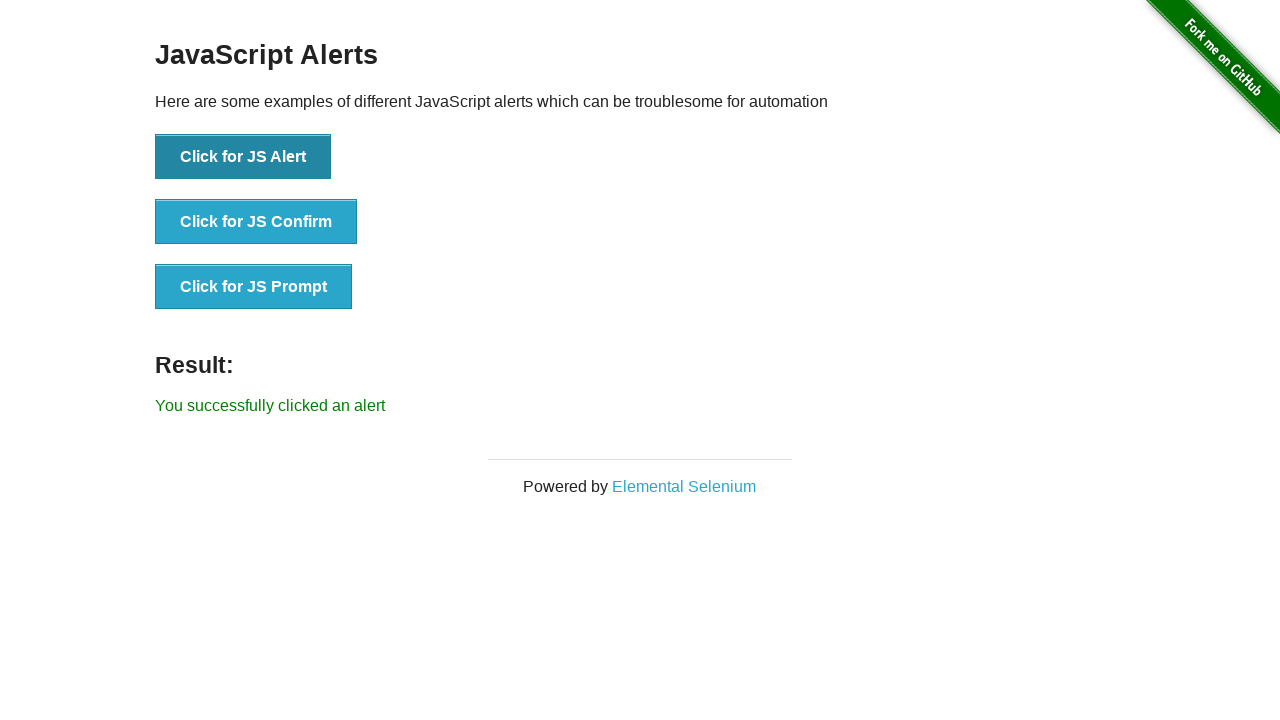

Result message element loaded after accepting alert
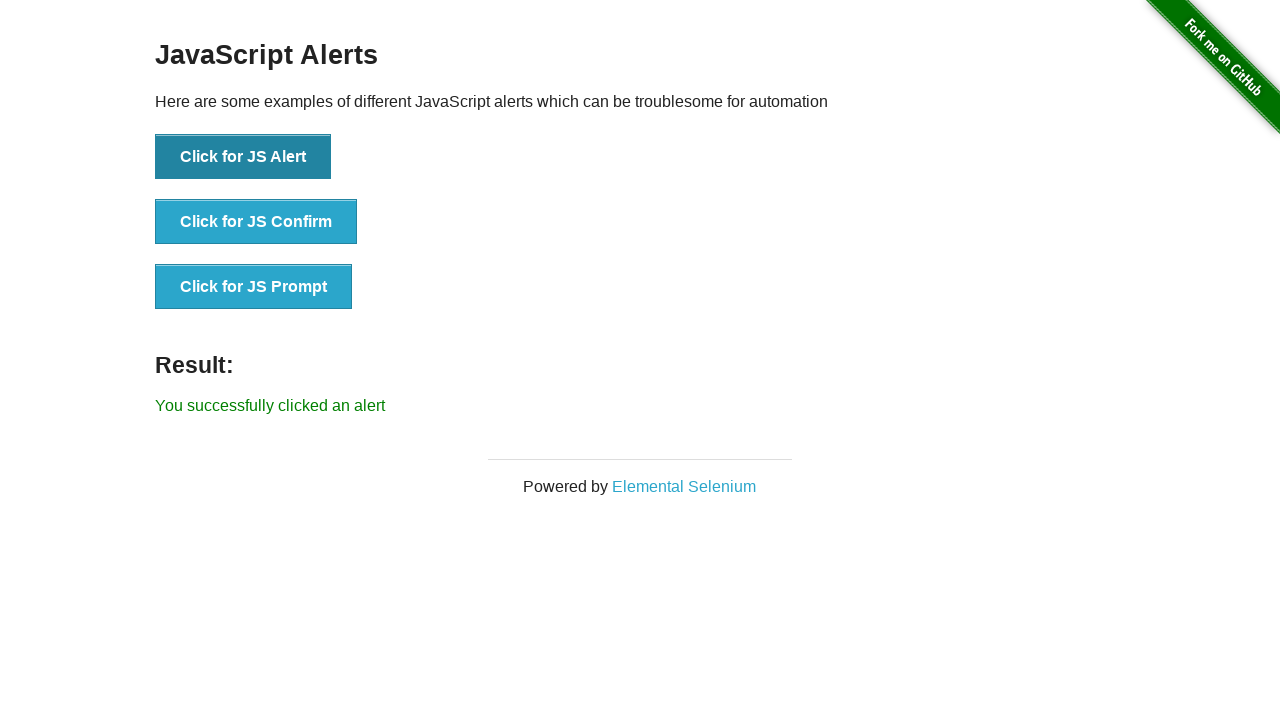

Retrieved result message text
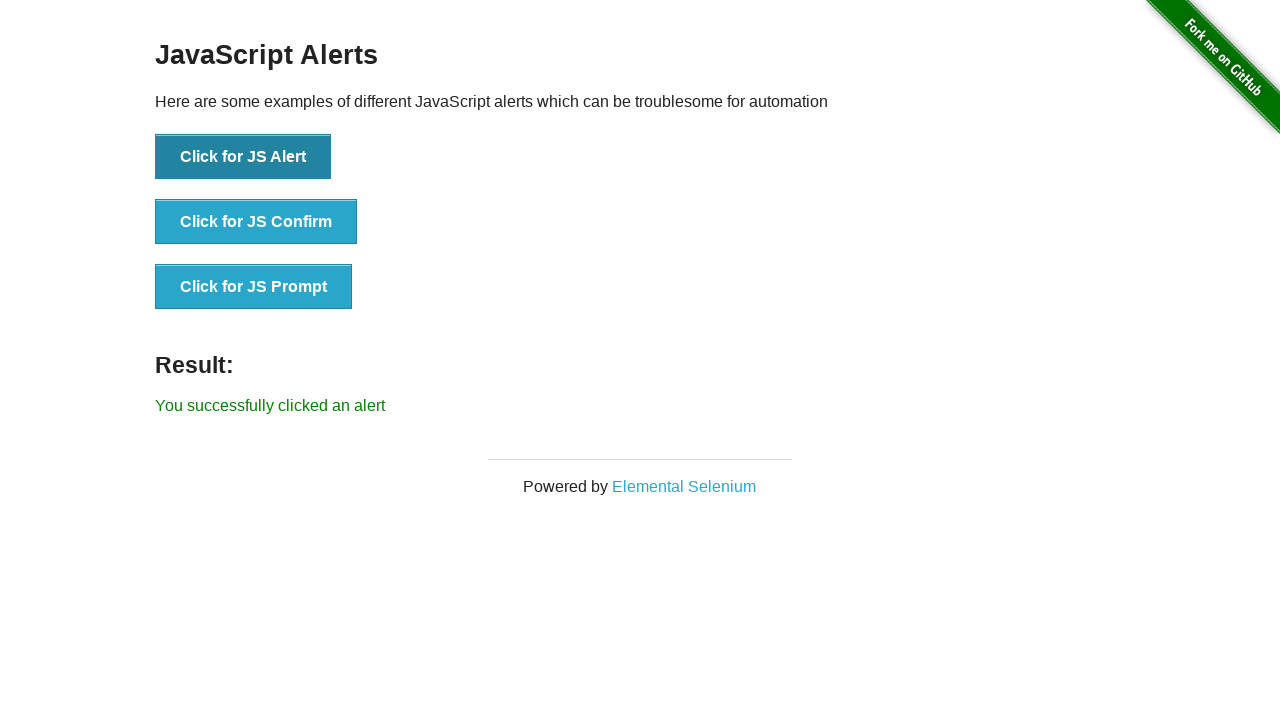

Verified result message displays 'You successfully clicked an alert'
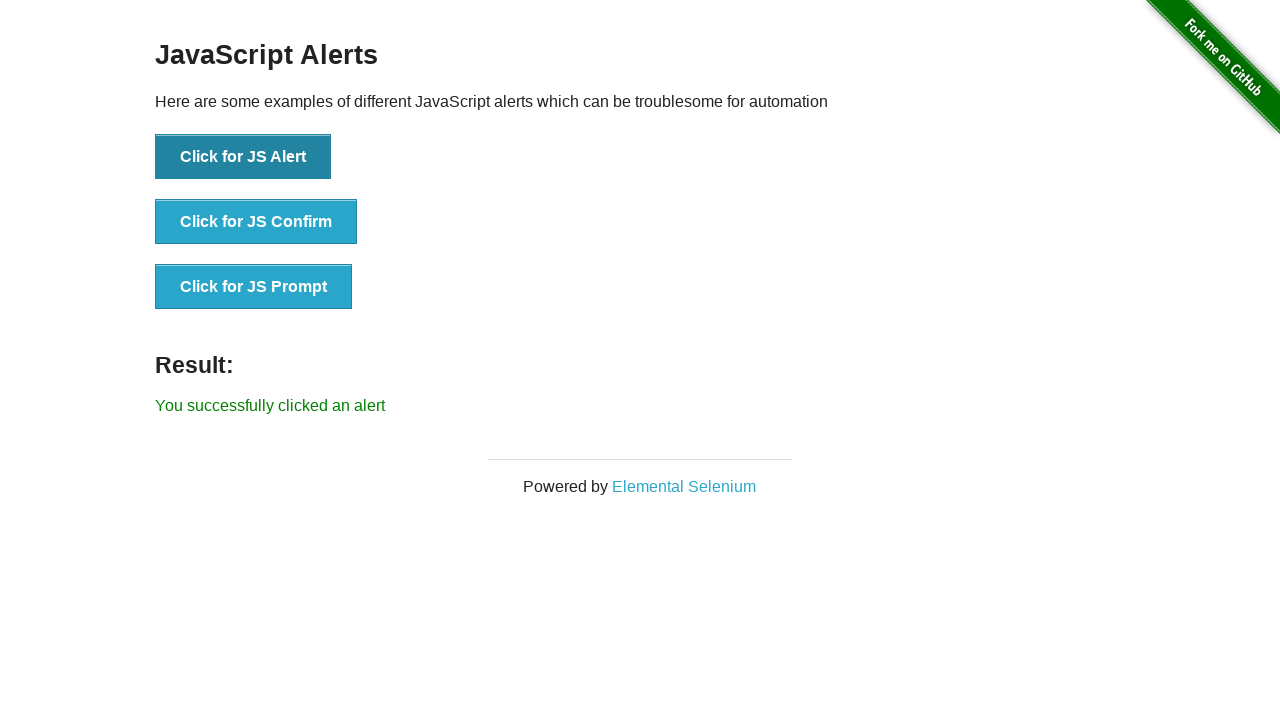

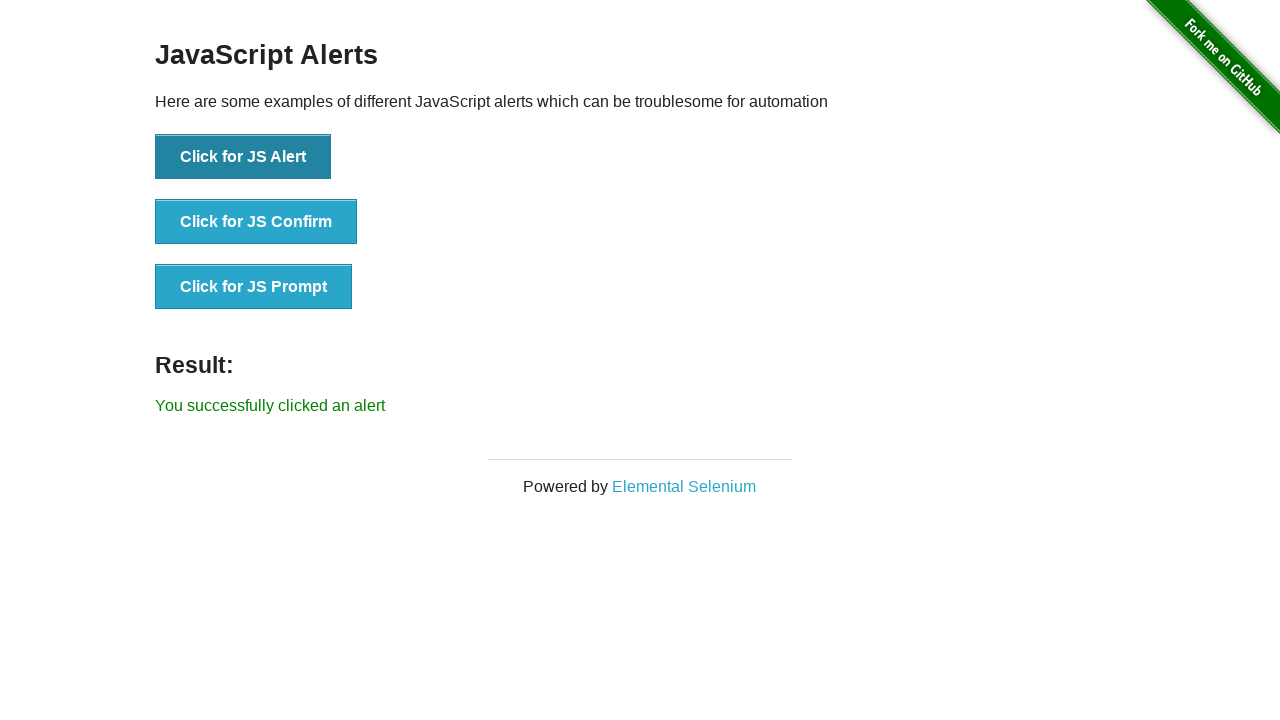